Tests a practice form by filling in personal information fields including first name, last name, gender selection, and mobile number

Starting URL: https://demoqa.com/automation-practice-form

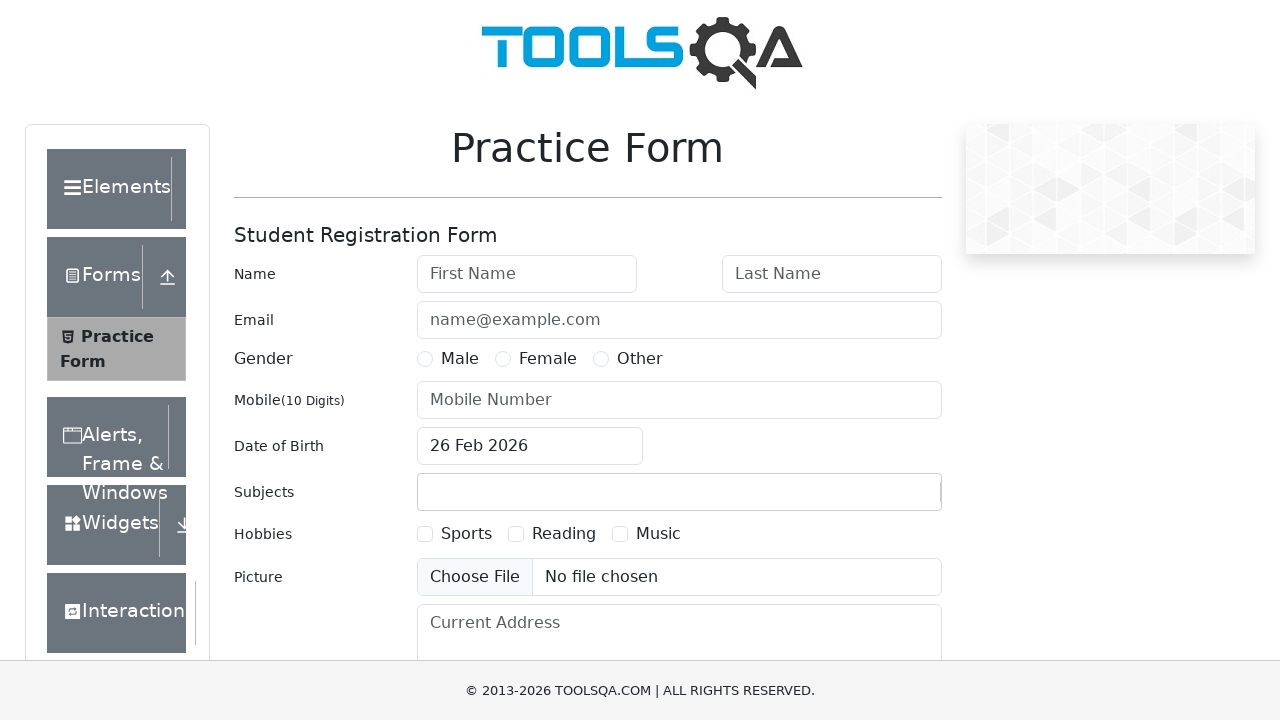

Filled first name field with 'John' on #firstName
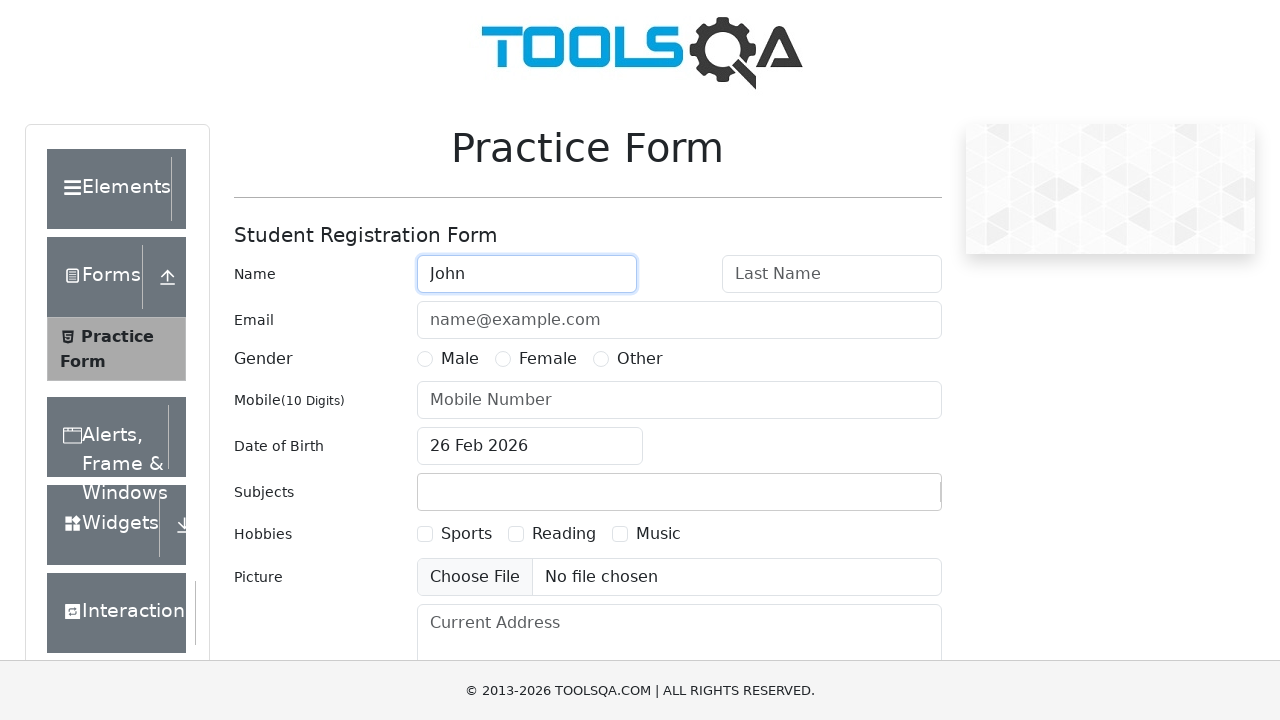

Filled last name field with 'Smith' on #lastName
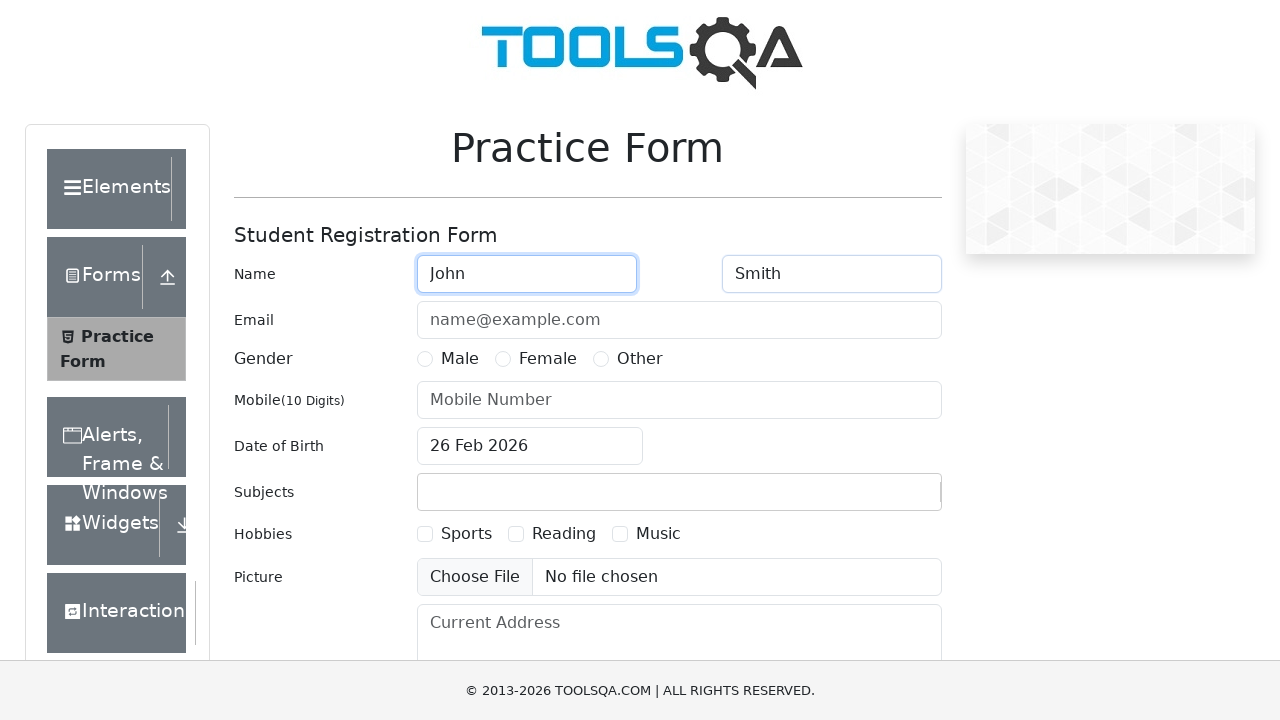

Selected 'Male' gender radio button at (460, 359) on xpath=//label[text()='Male']
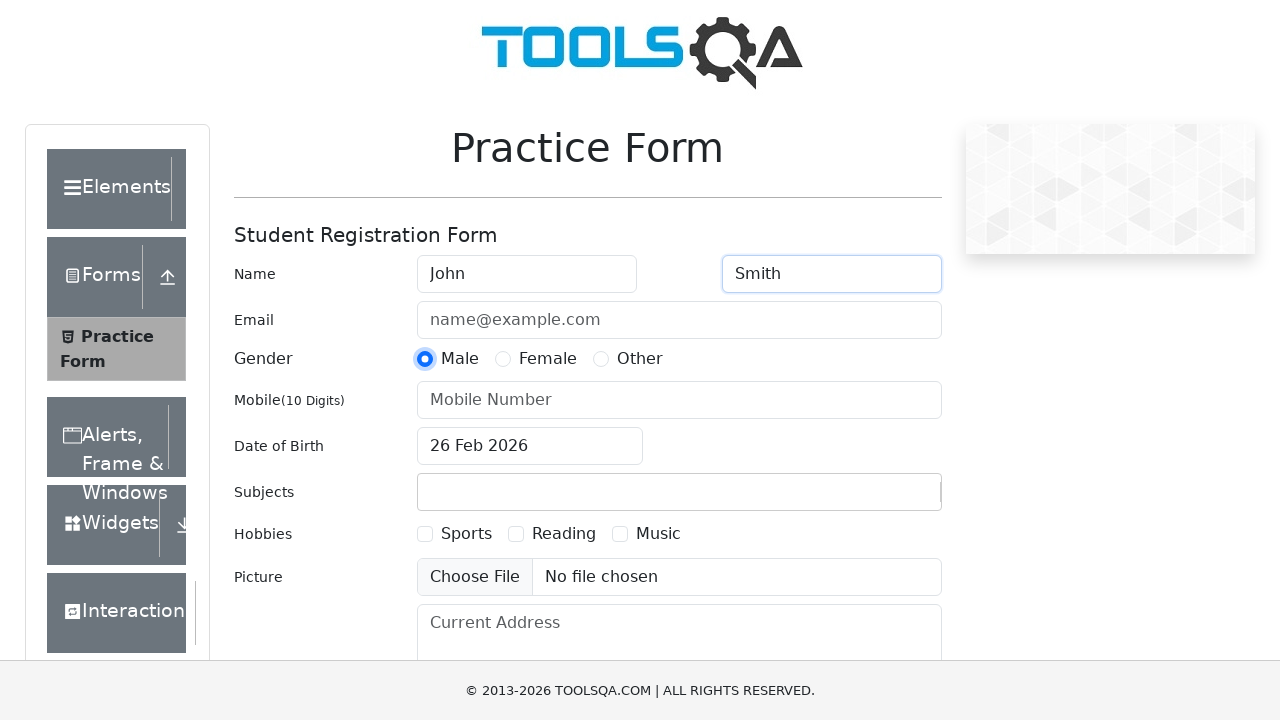

Filled mobile number field with '5551234567' on #userNumber
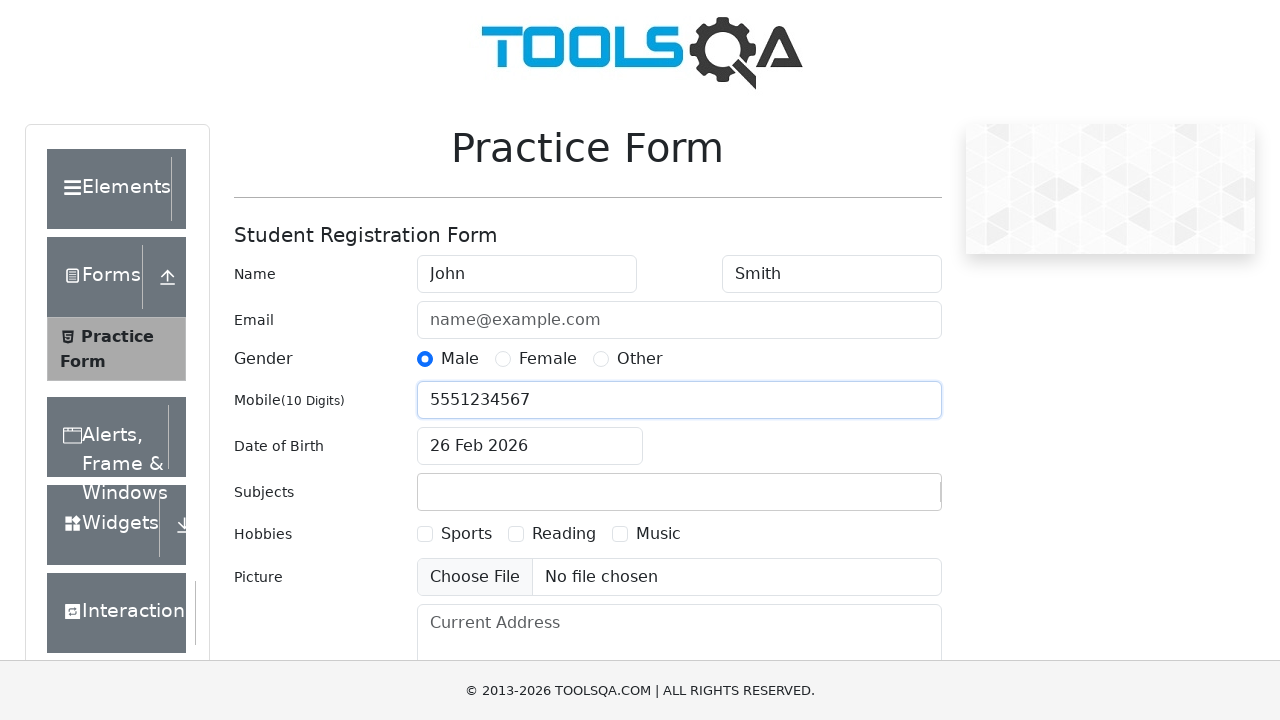

First name field is ready
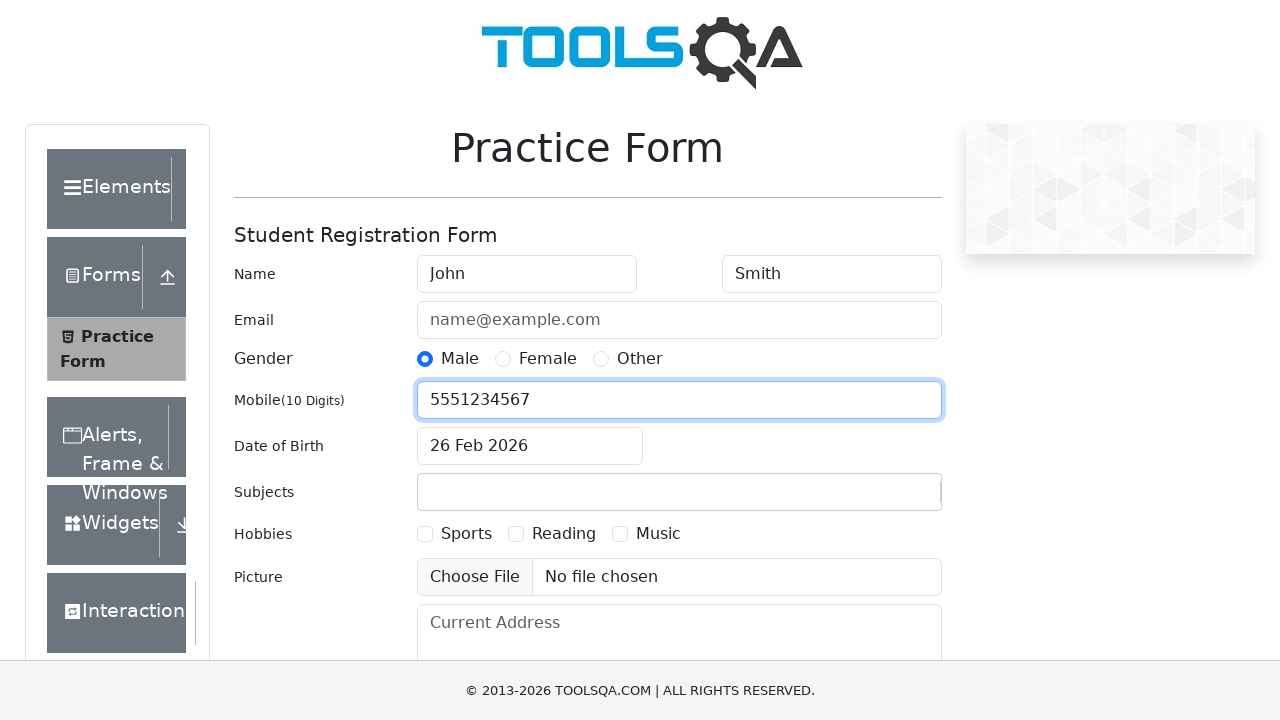

Verified first name field contains 'John'
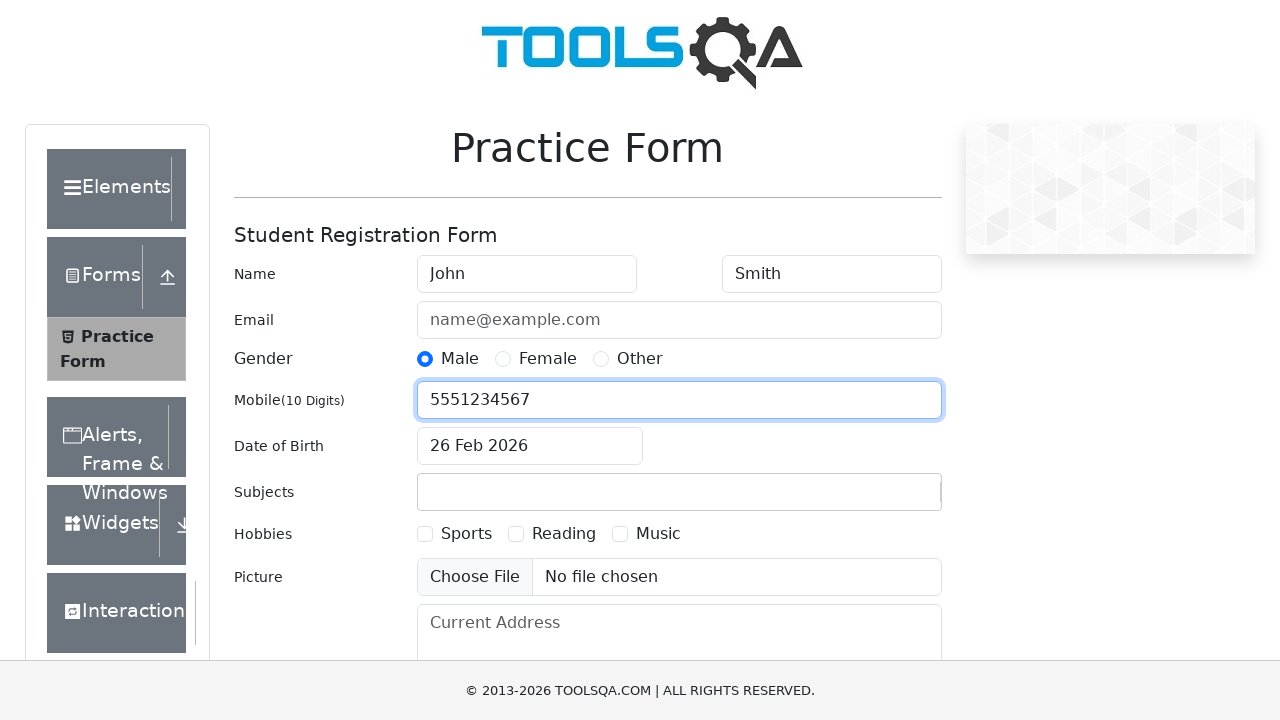

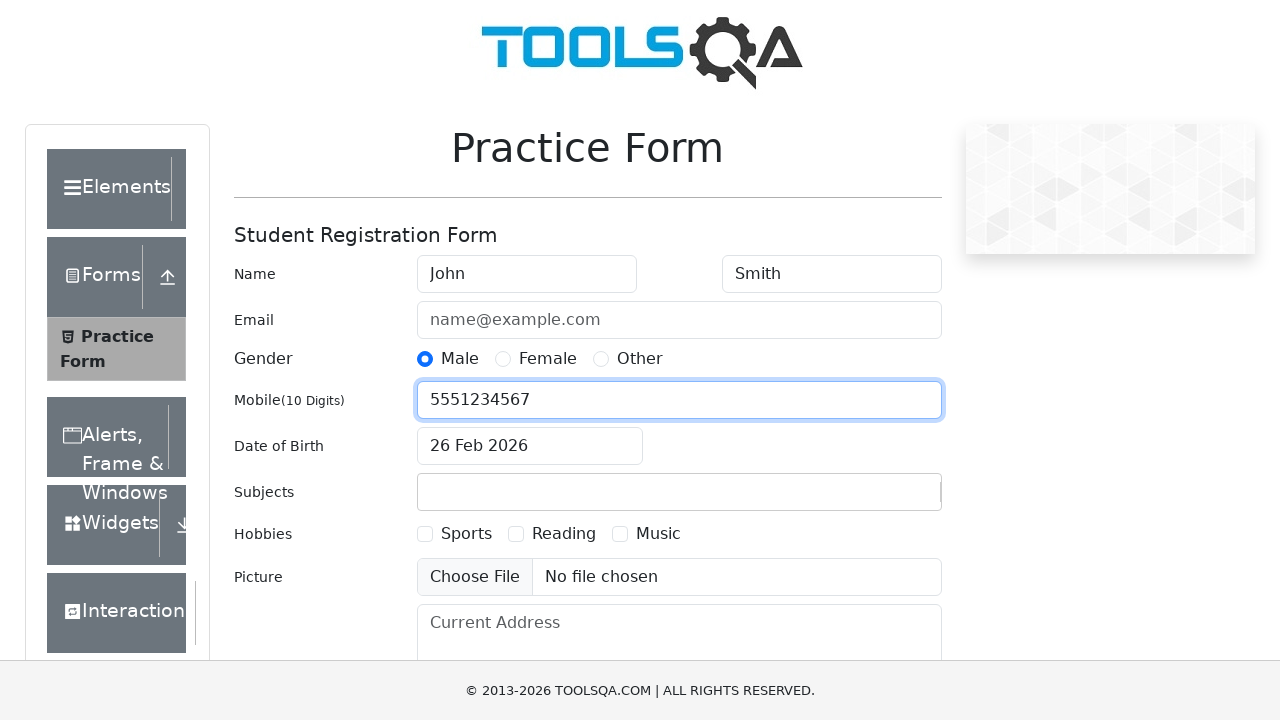